Tests mouse operations by entering text in first name field, double-clicking to select it, copying the text using keyboard shortcuts, and pasting it into the last name field

Starting URL: http://demo.automationtesting.in/Register.html

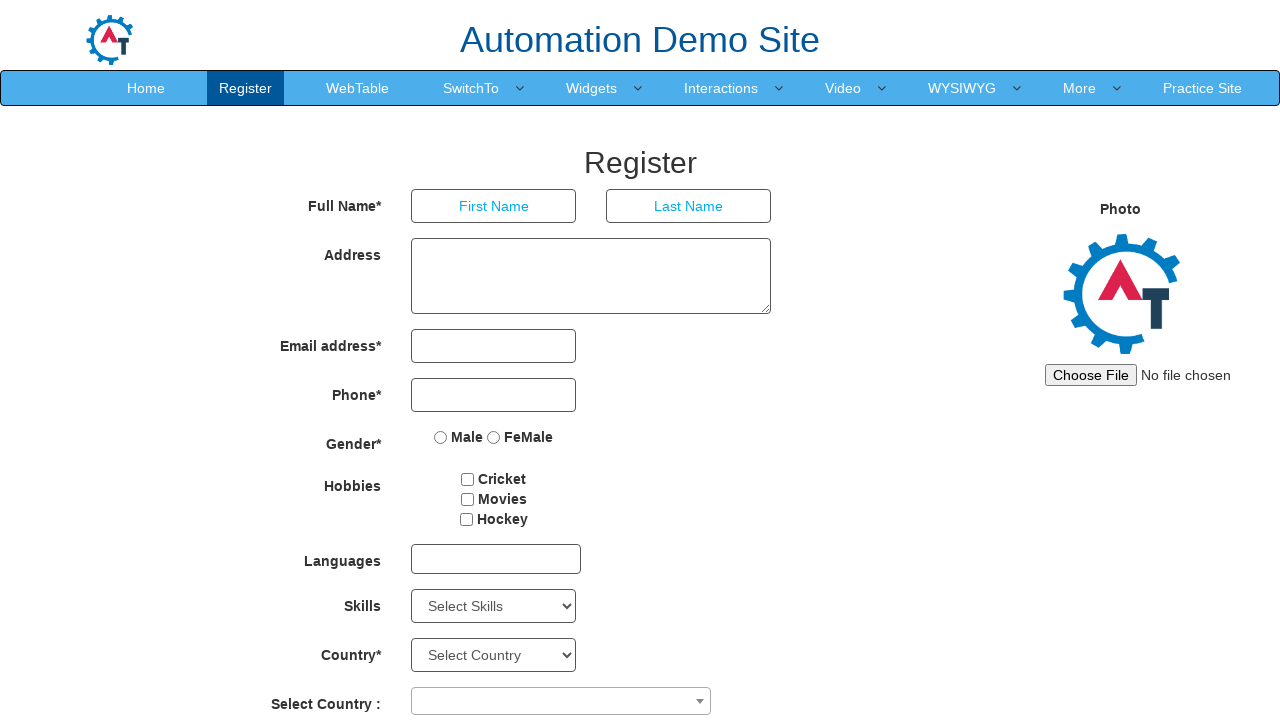

Filled first name field with 'admin' on input[placeholder='First Name']
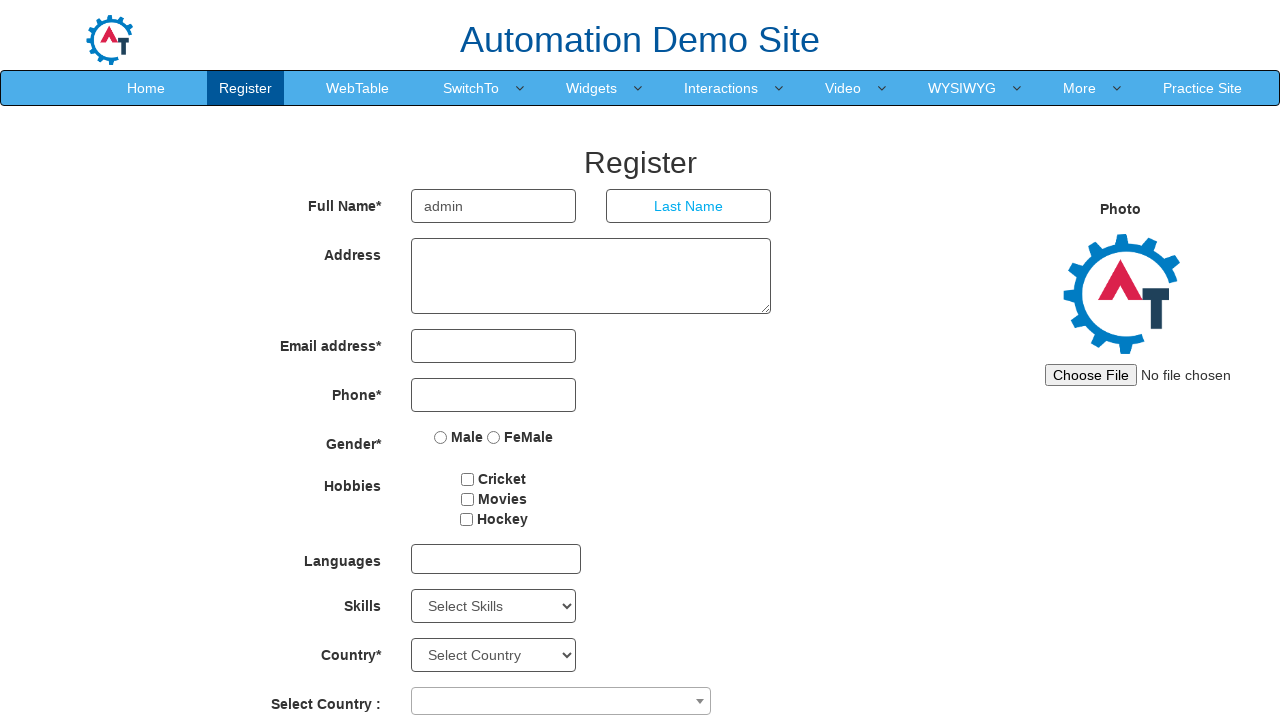

Double-clicked first name field to select text at (494, 206) on input[placeholder='First Name']
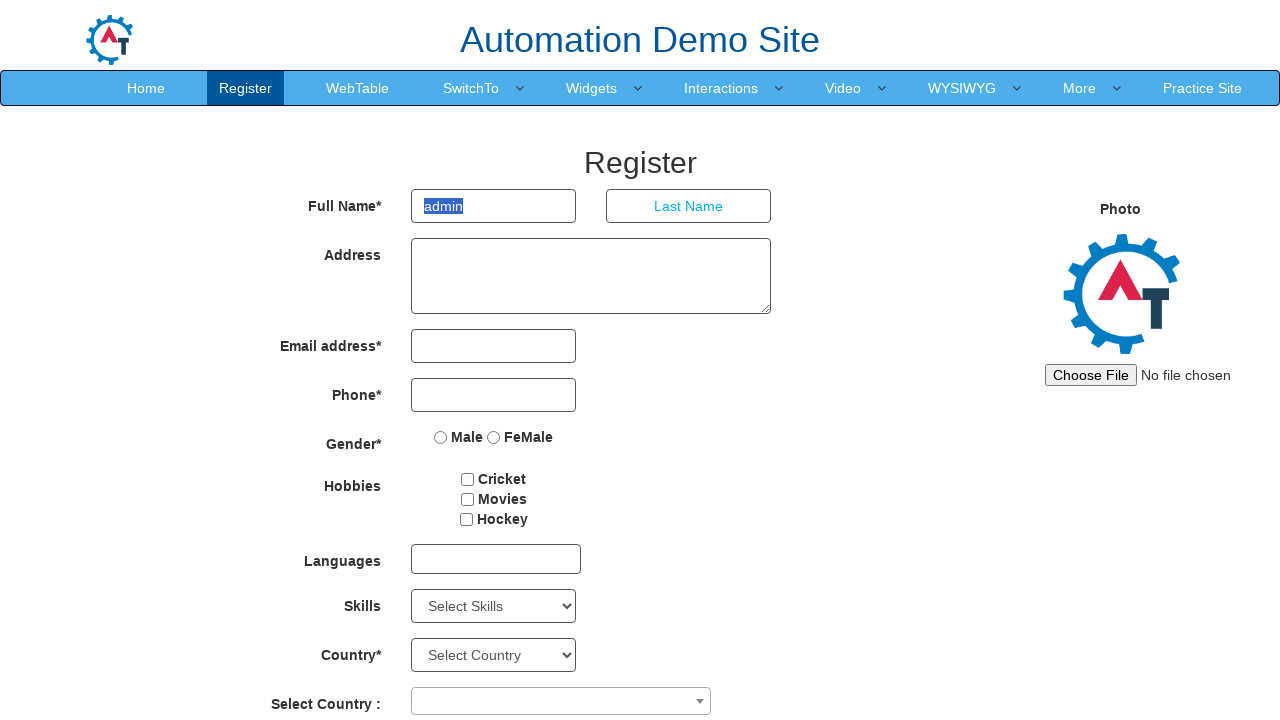

Copied selected text using Ctrl+C
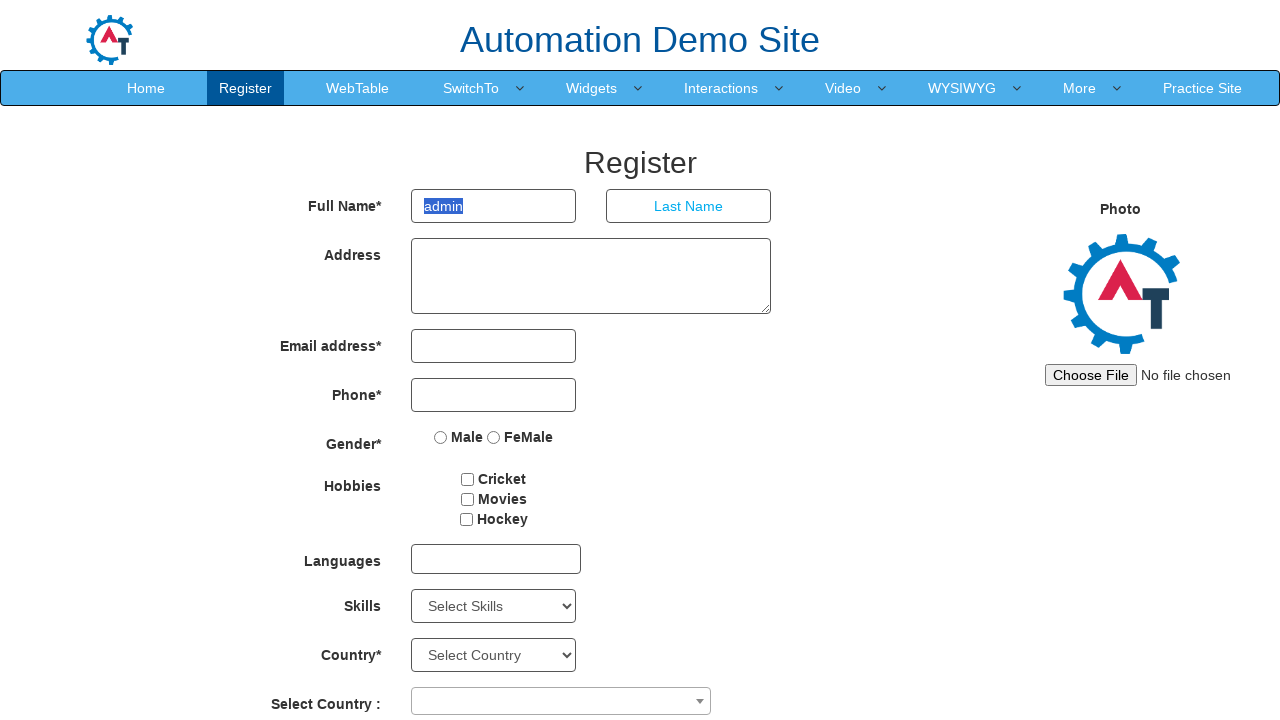

Clicked on last name field at (689, 206) on input[placeholder='Last Name']
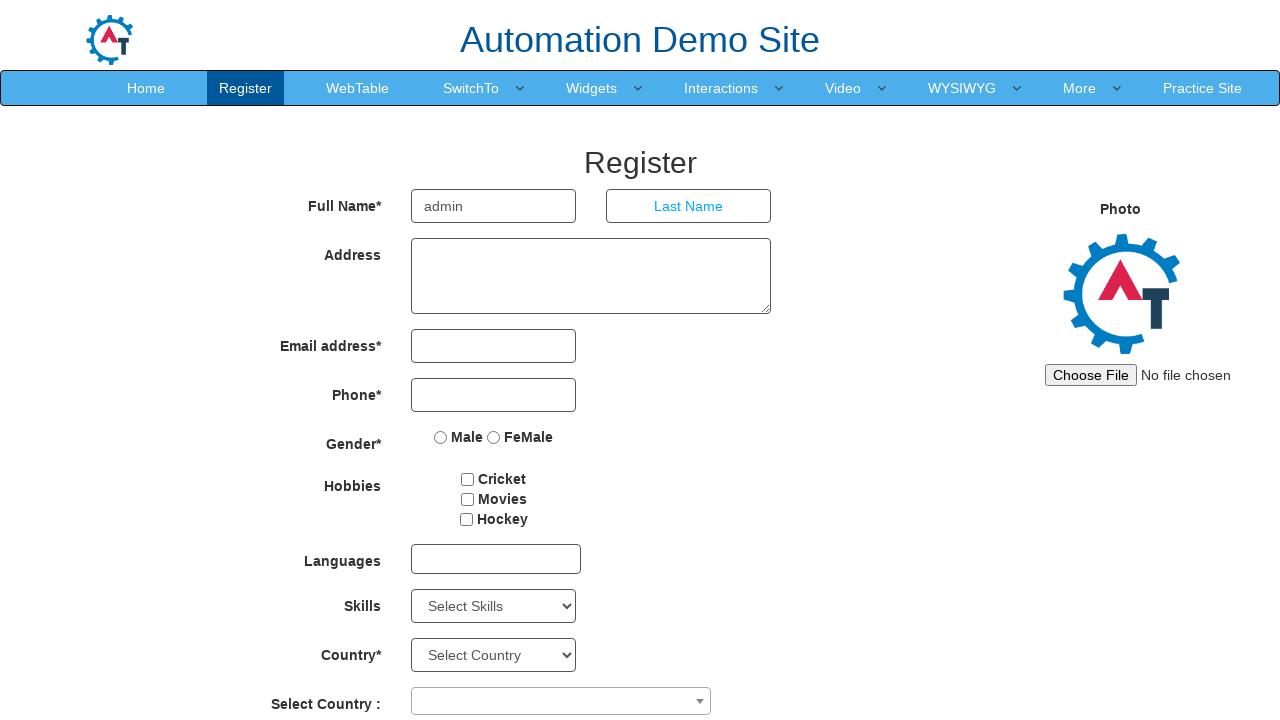

Pasted copied text into last name field using Ctrl+V
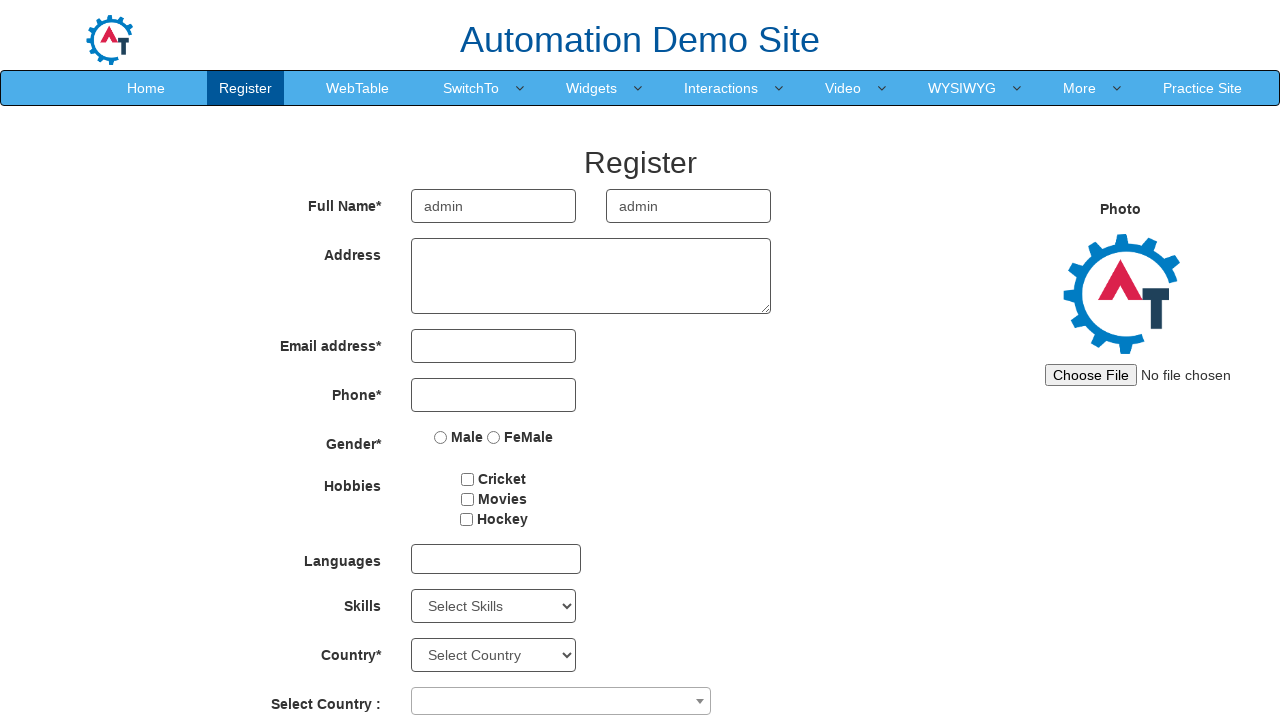

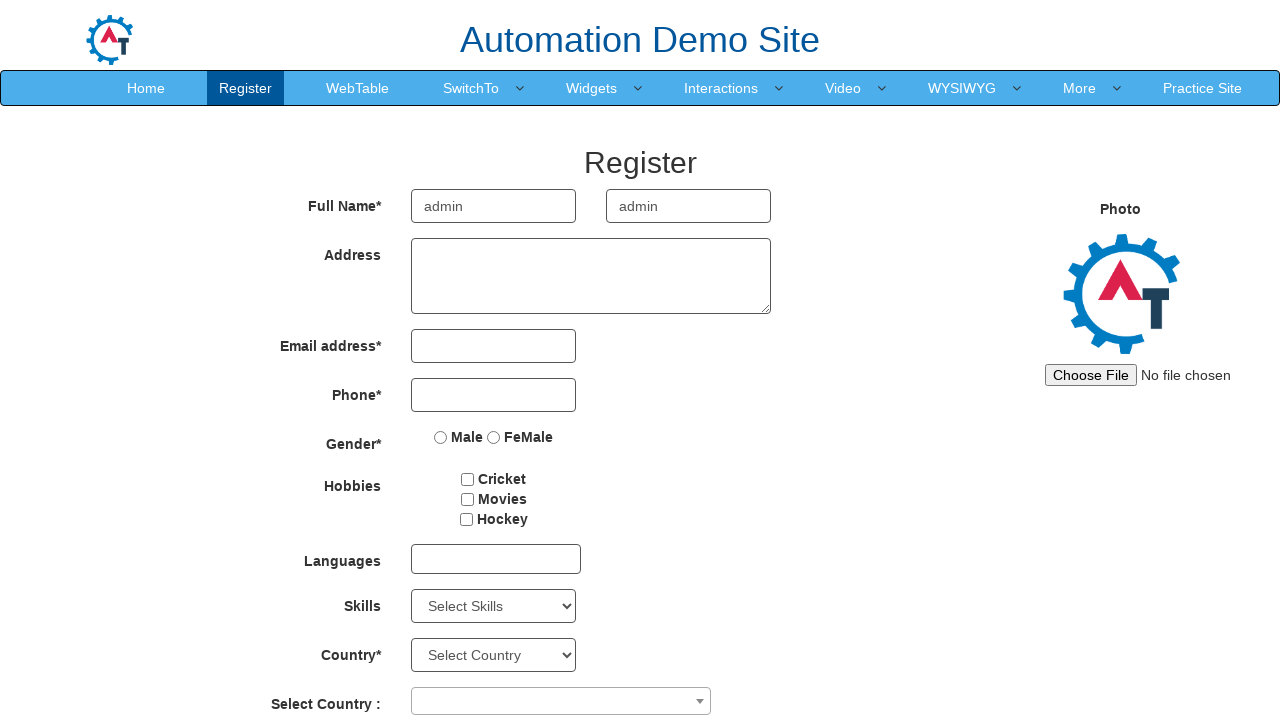